Tests a registration form by filling in required fields (first name, last name, email) and verifying successful registration message appears after submission.

Starting URL: http://suninjuly.github.io/registration1.html

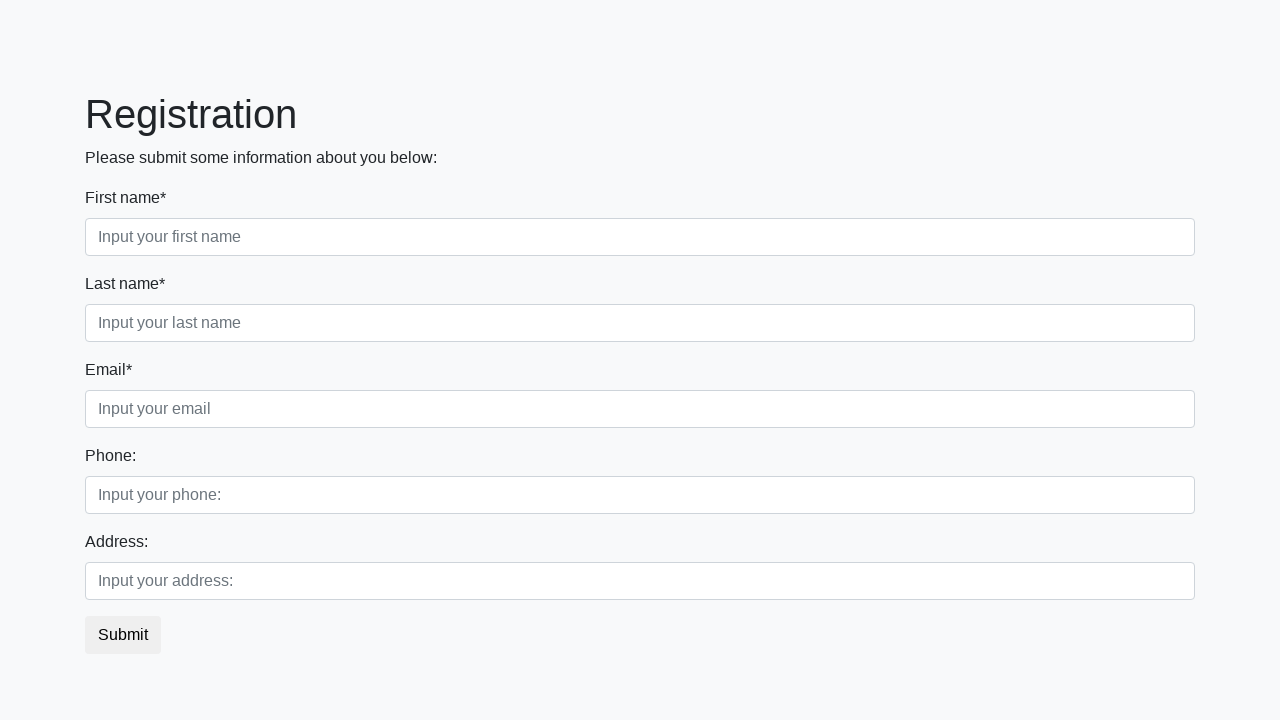

Filled first name field with 'Ivan' on input[required].first
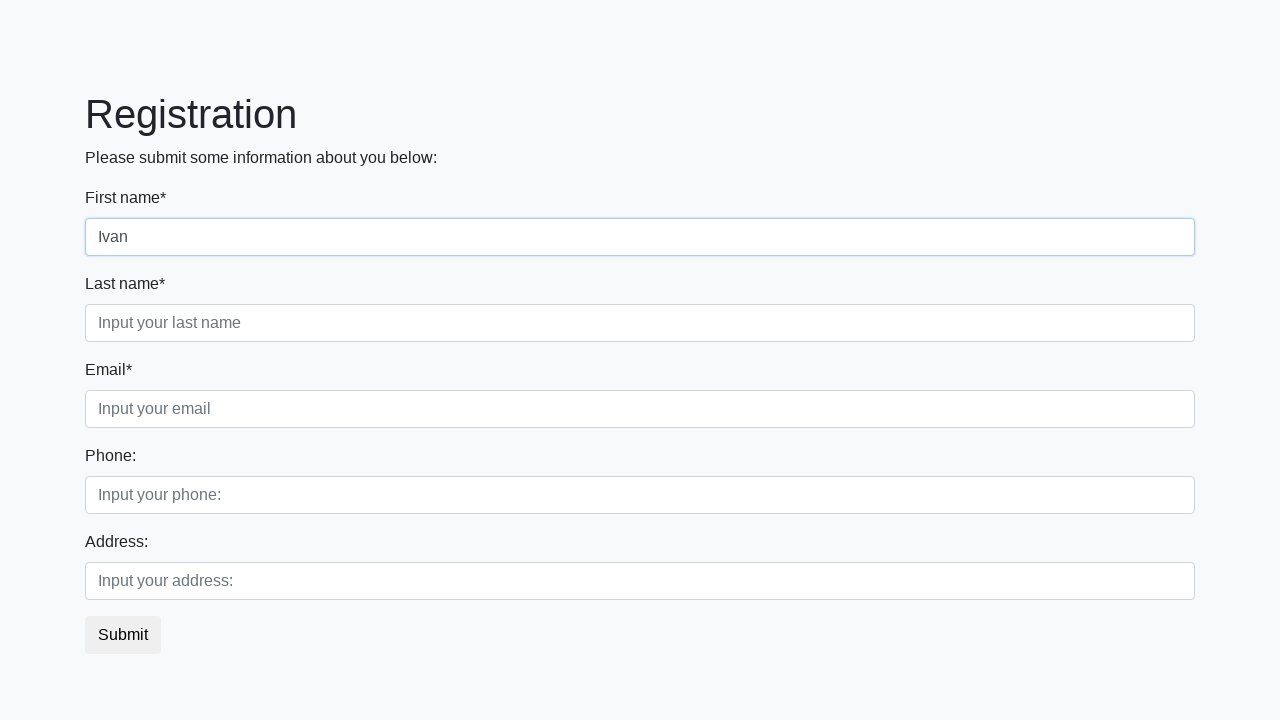

Filled last name field with 'Petrov' on input[required].second
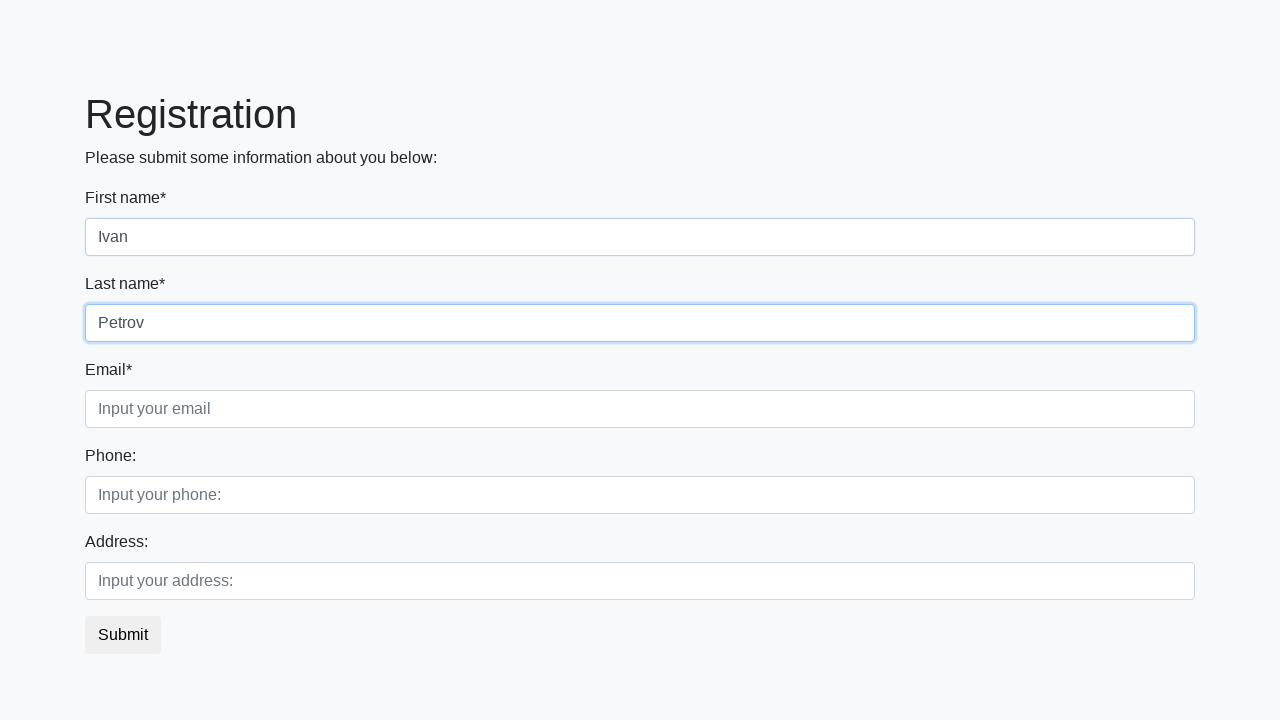

Filled email field with 'testuser@mail.ru' on input[required].third
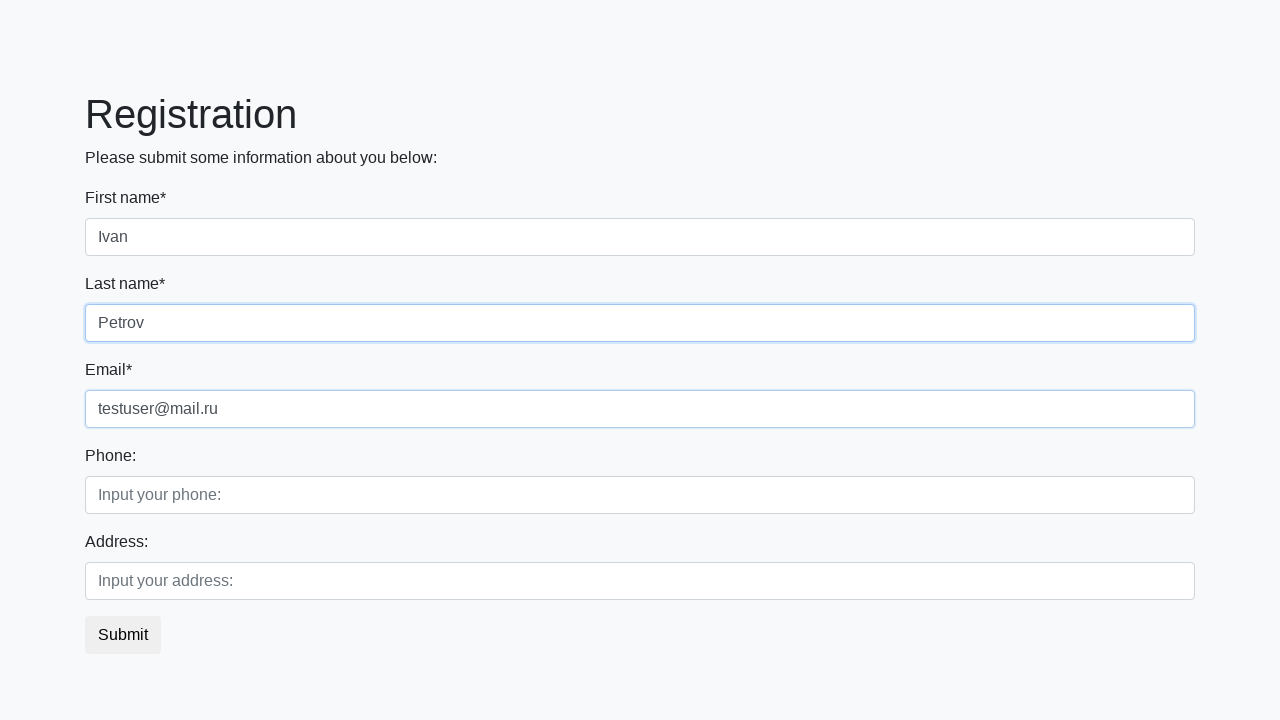

Clicked submit button to register at (123, 635) on button.btn
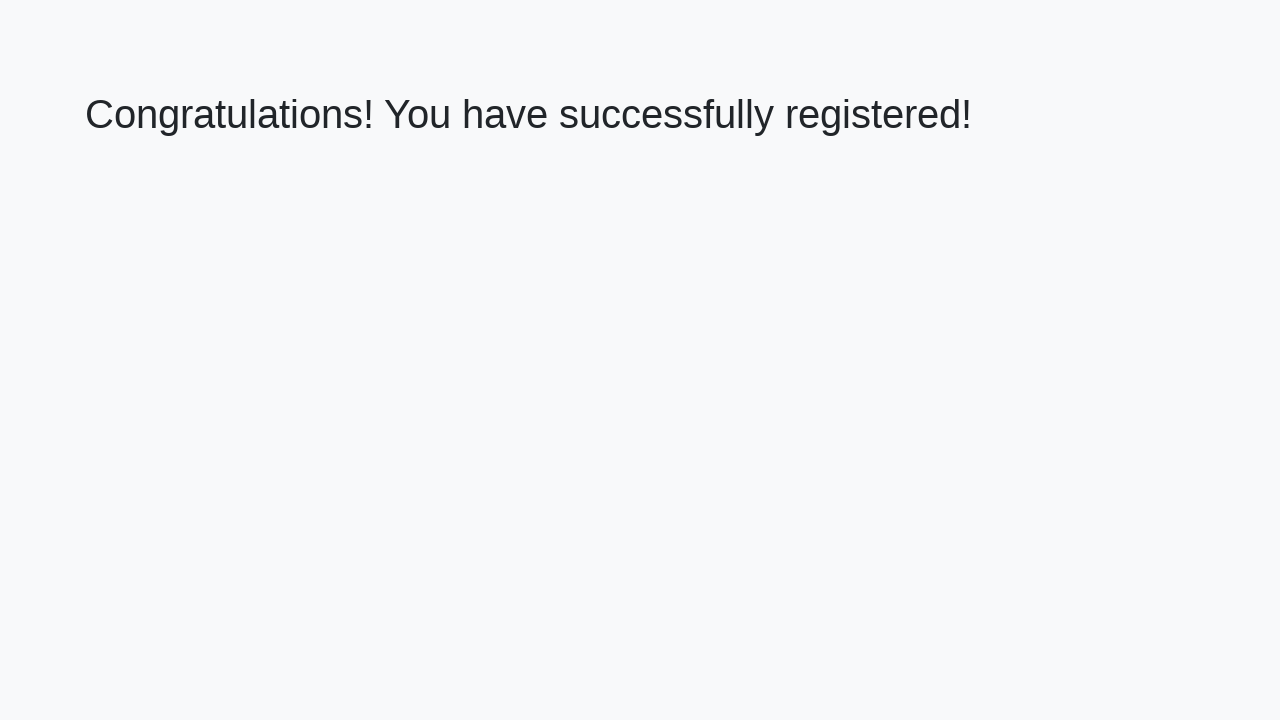

Registration successful - success message appeared
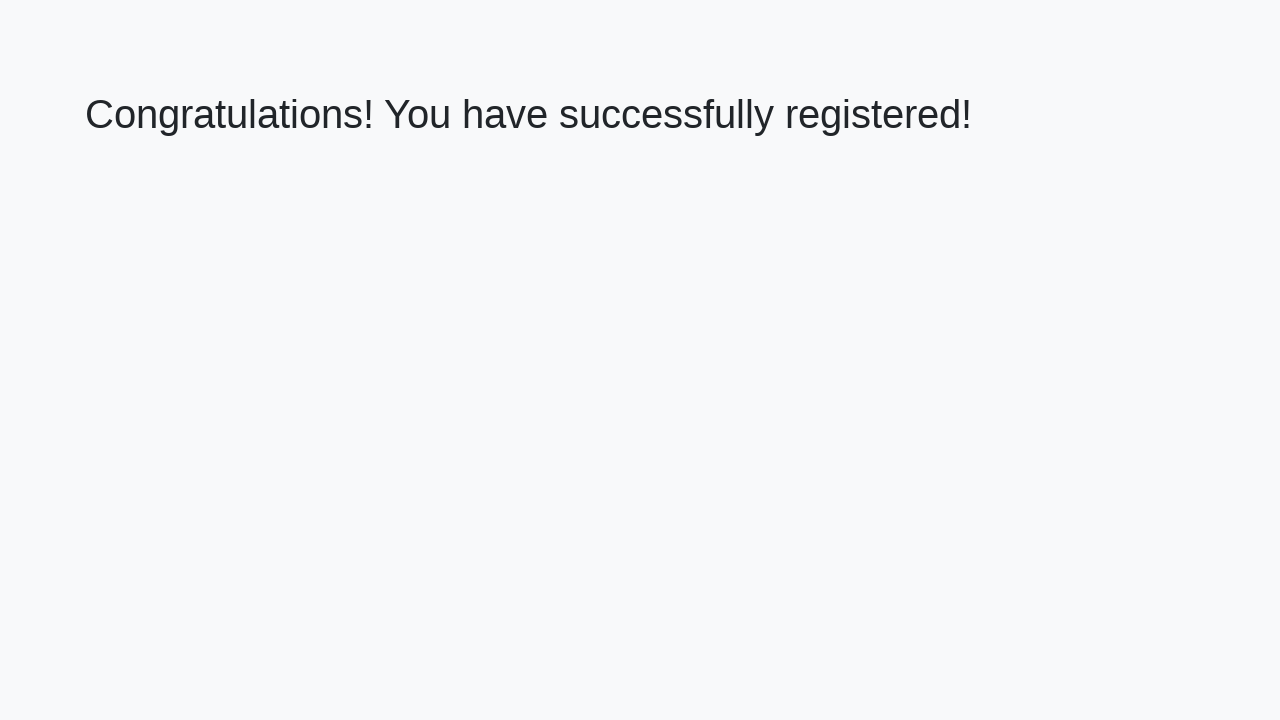

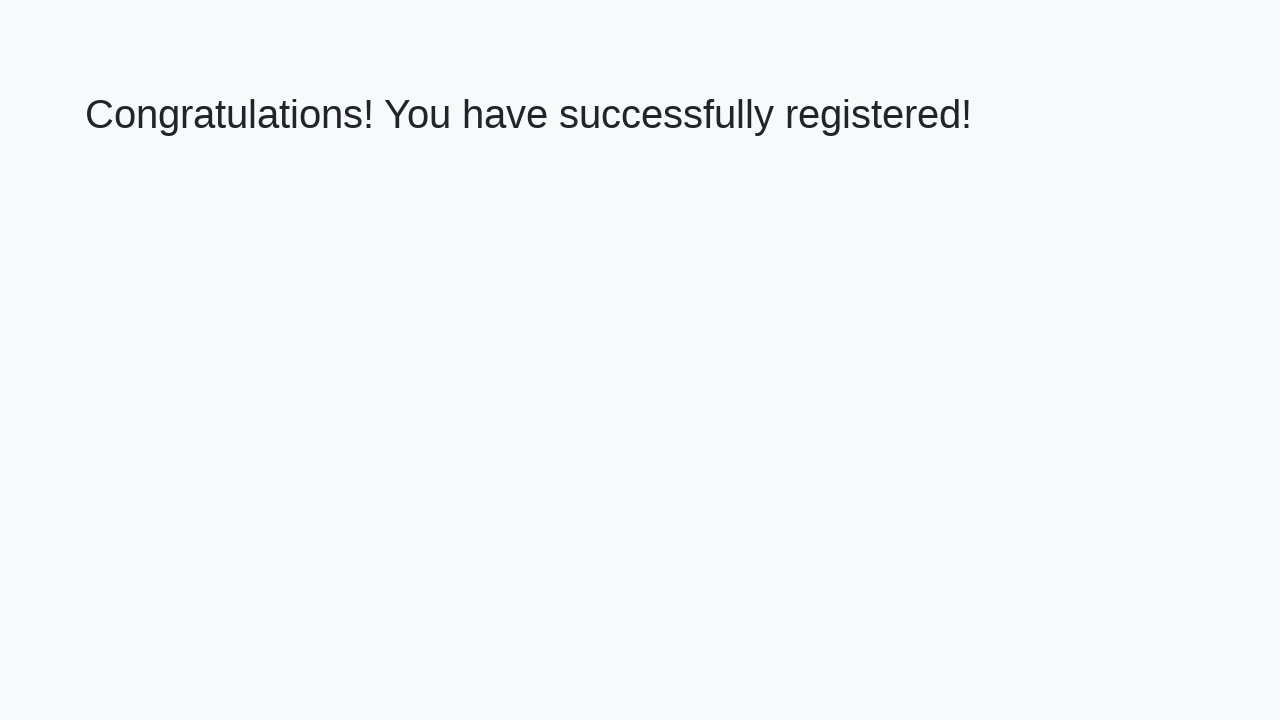